Navigates to Pinnacle's Premier League soccer matchups page and verifies that game rows with team names and odds are displayed.

Starting URL: https://www.pinnacle.com/en/soccer/england-premier-league/matchups/#all

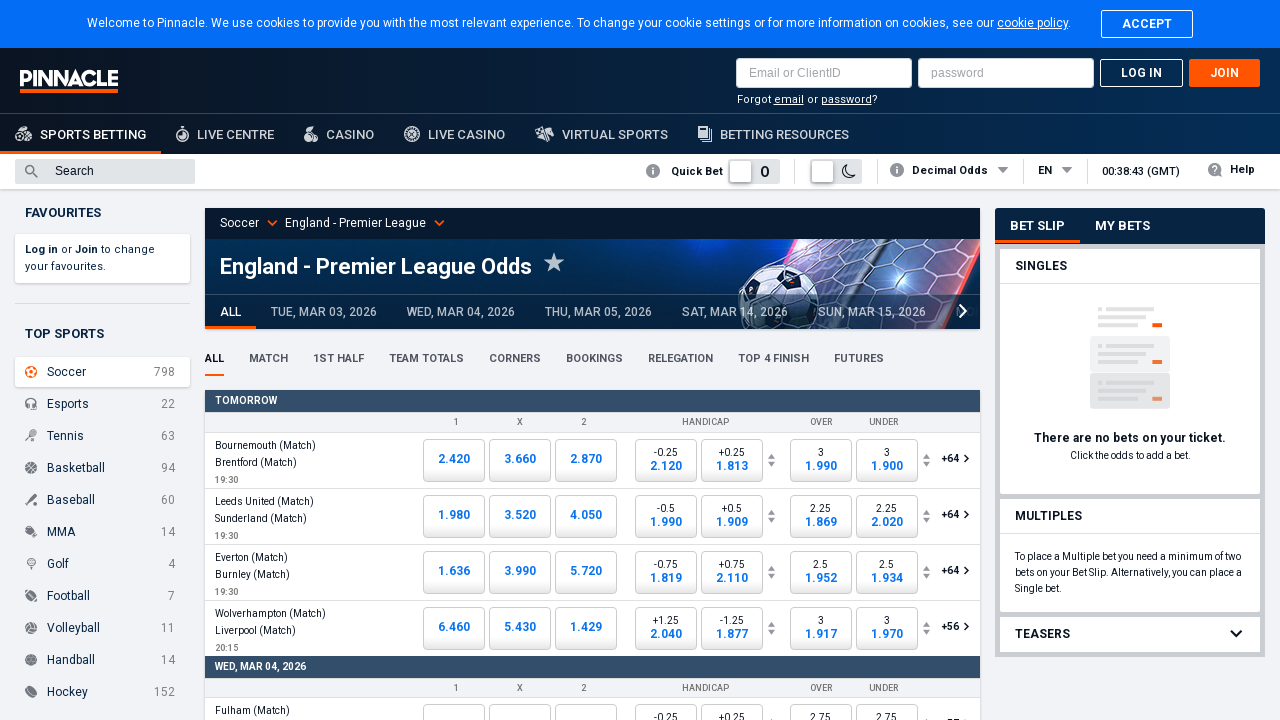

Waited for game rows to load on Pinnacle Premier League matchups page
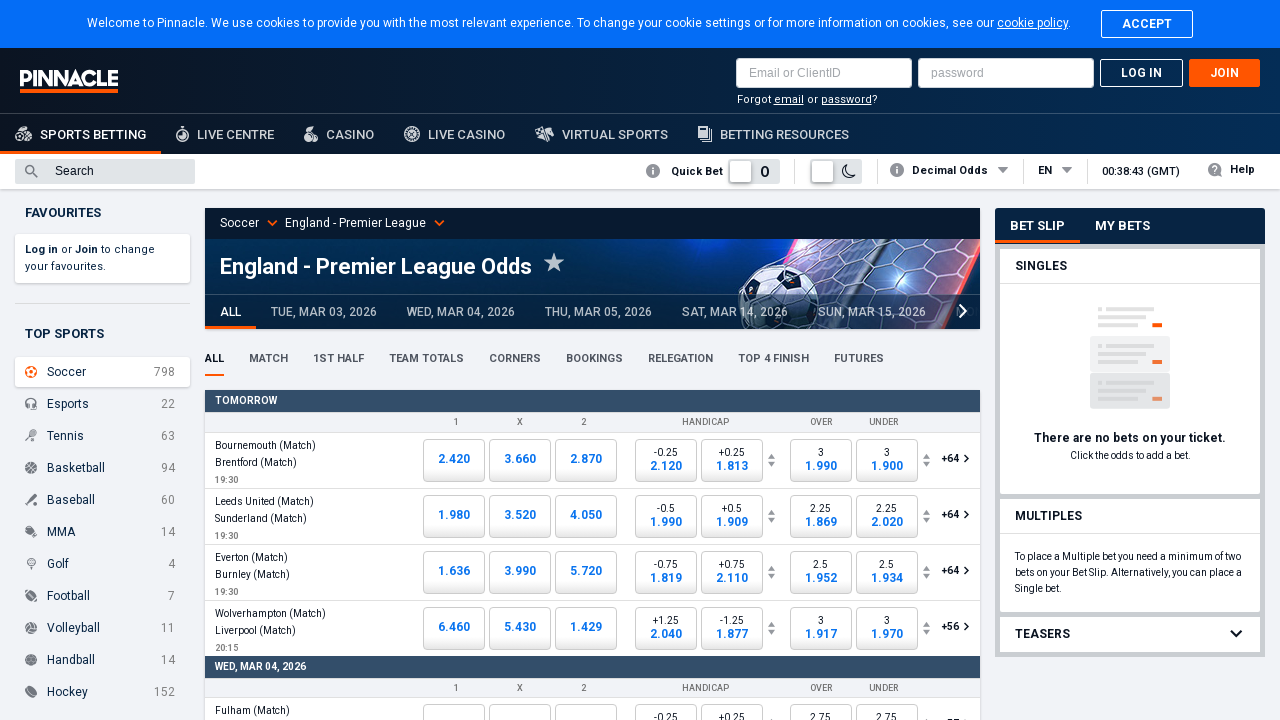

Verified that team name labels are visible
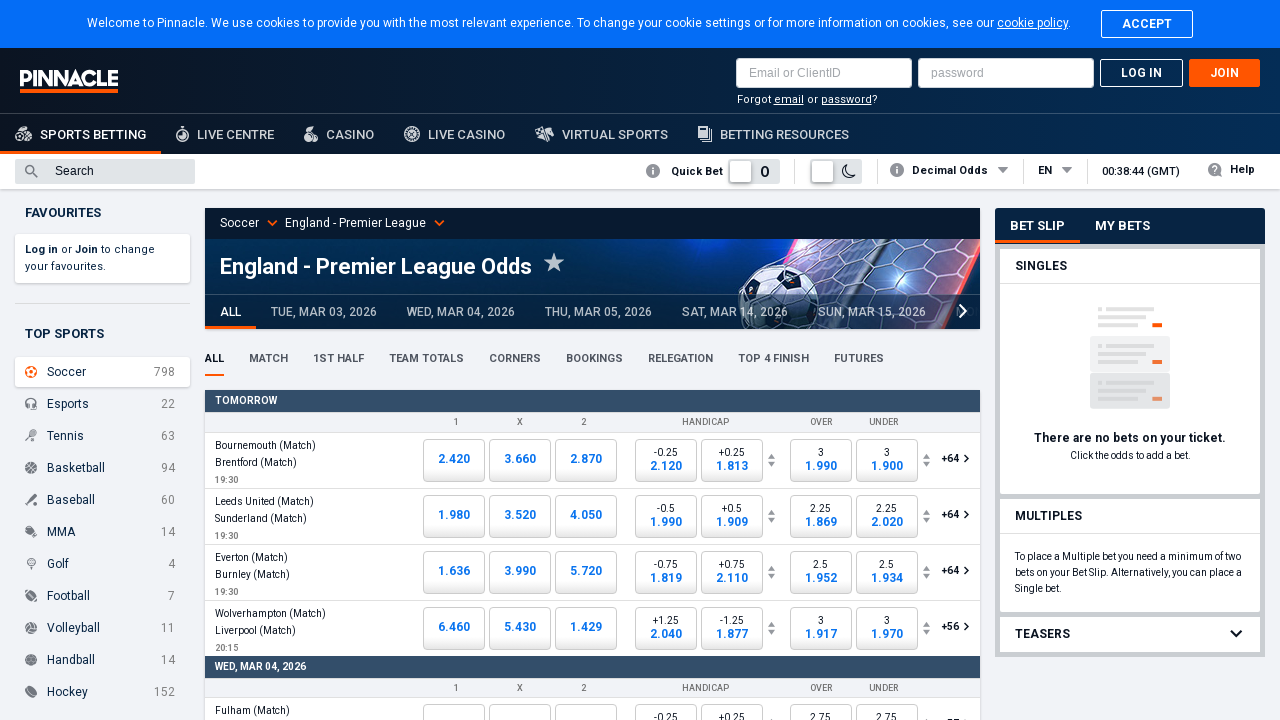

Verified that odds prices are displayed
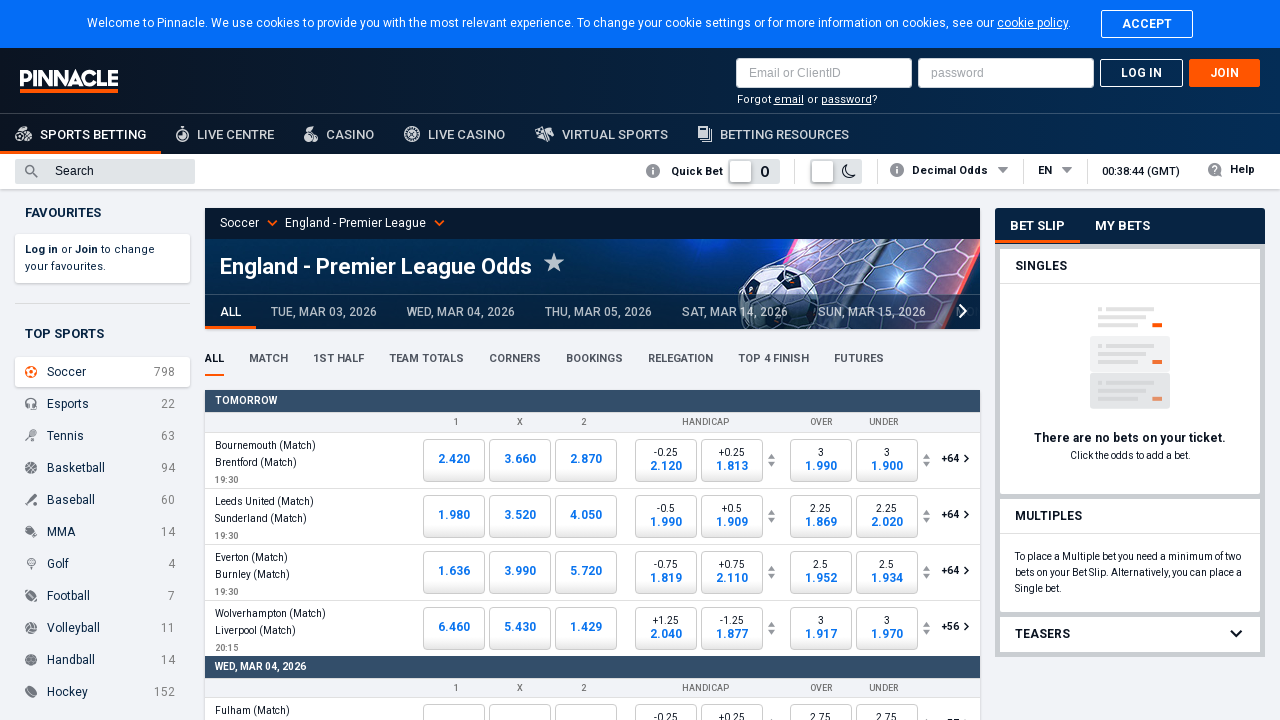

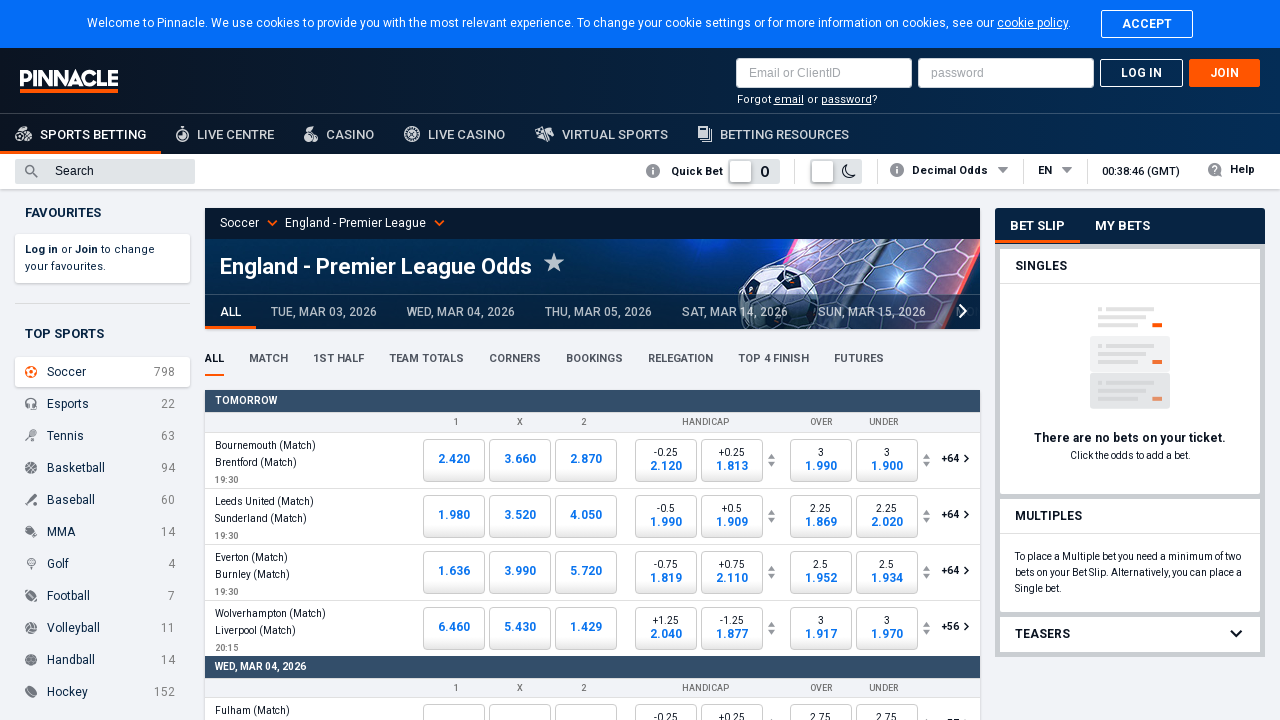